Tests double-click functionality by navigating to the Buttons page and performing a double-click action on a button, then verifying the success message appears

Starting URL: https://demoqa.com/

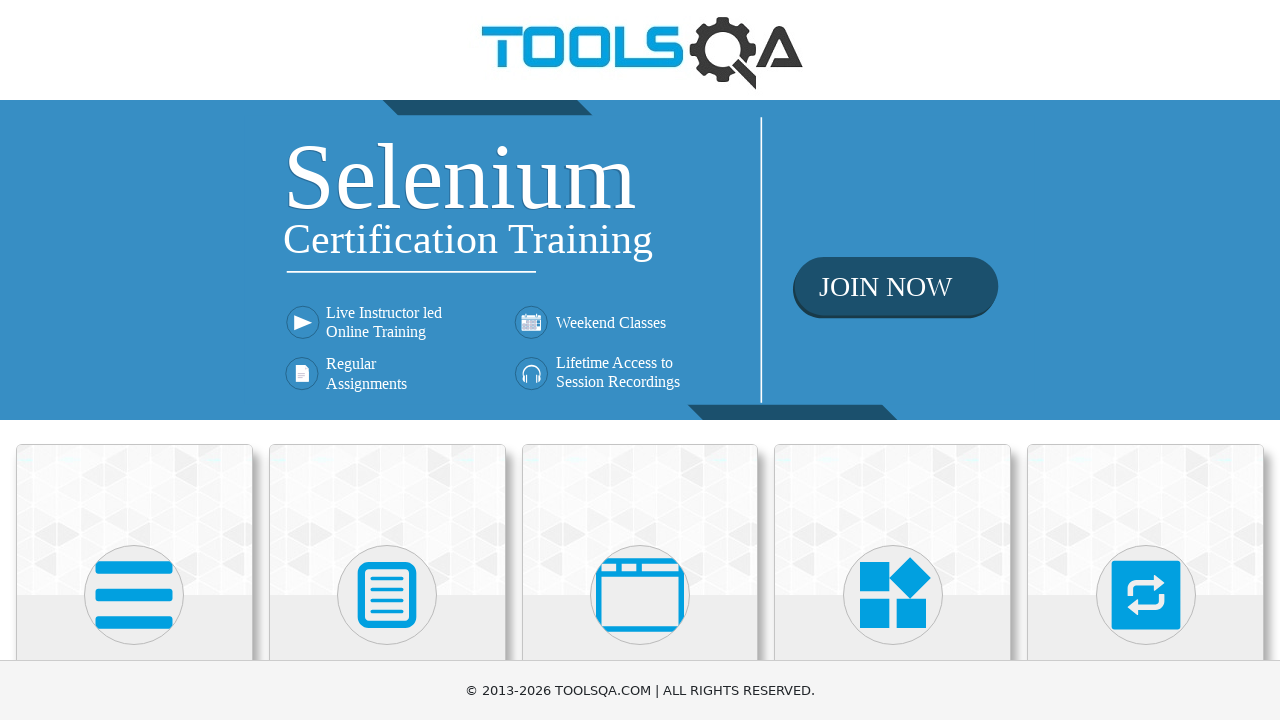

Clicked on Elements card at (134, 360) on xpath=//h5[text()='Elements']
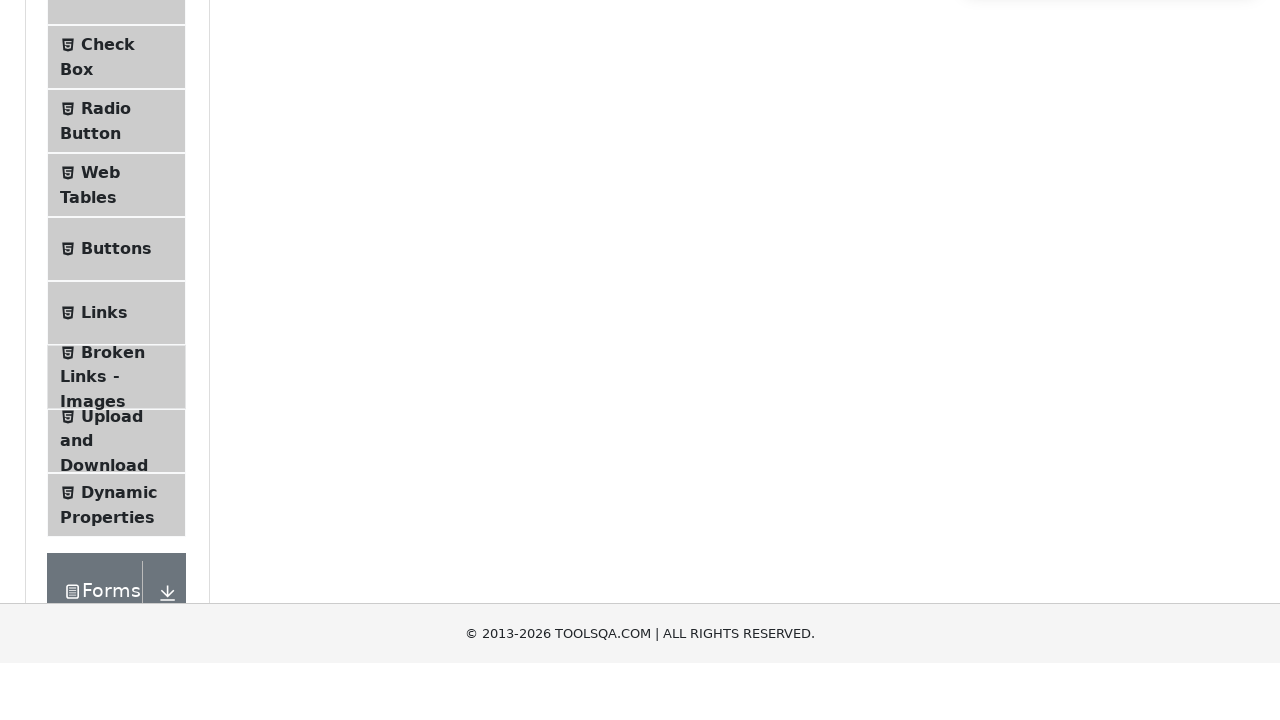

Clicked on Buttons menu item at (116, 517) on xpath=//span[text() = 'Buttons']
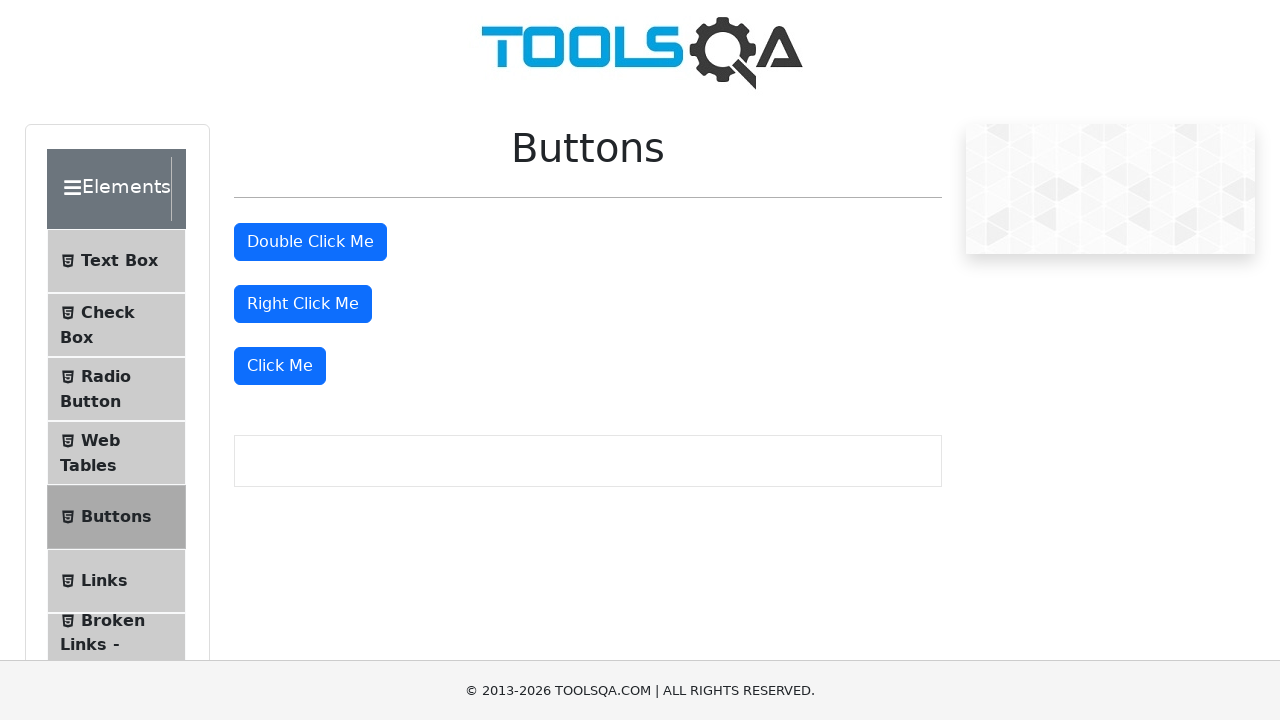

Double-clicked the double click button at (310, 242) on #doubleClickBtn
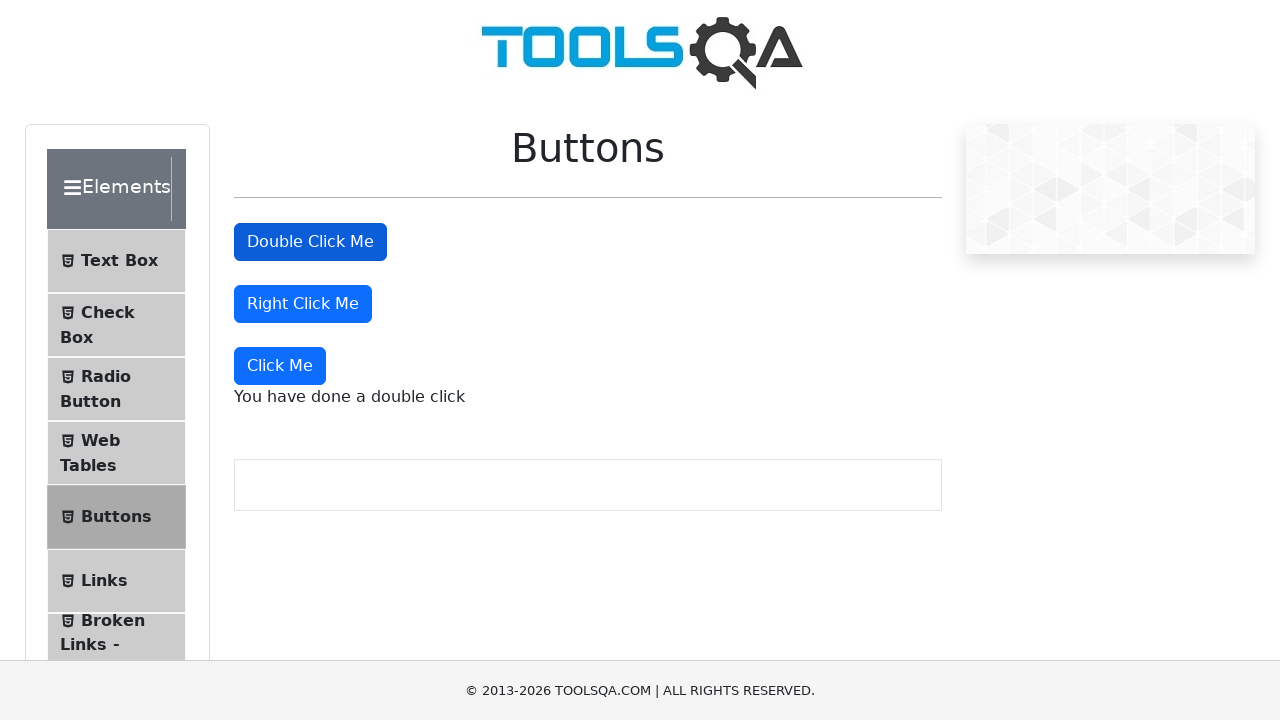

Double-click success message appeared
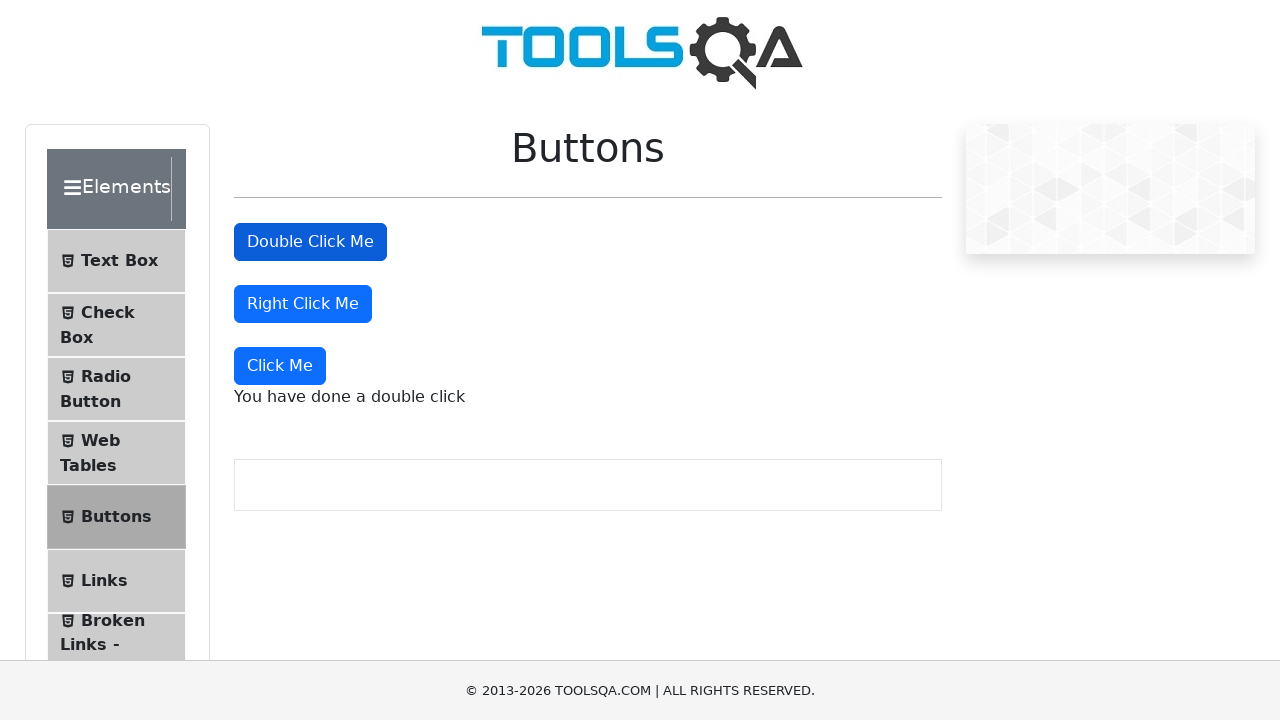

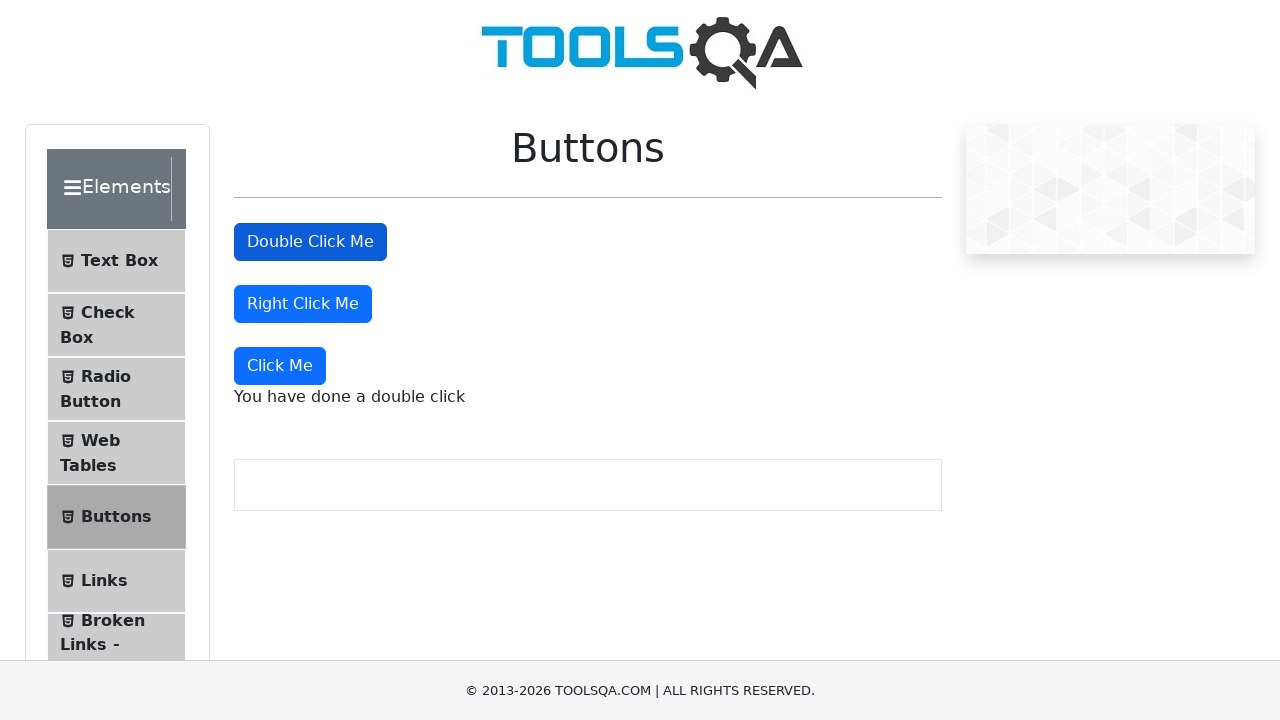